Tests navigation from Selenium downloads page to the SeleniumHQ GitHub repository by clicking the GitHub link

Starting URL: https://www.selenium.dev/downloads

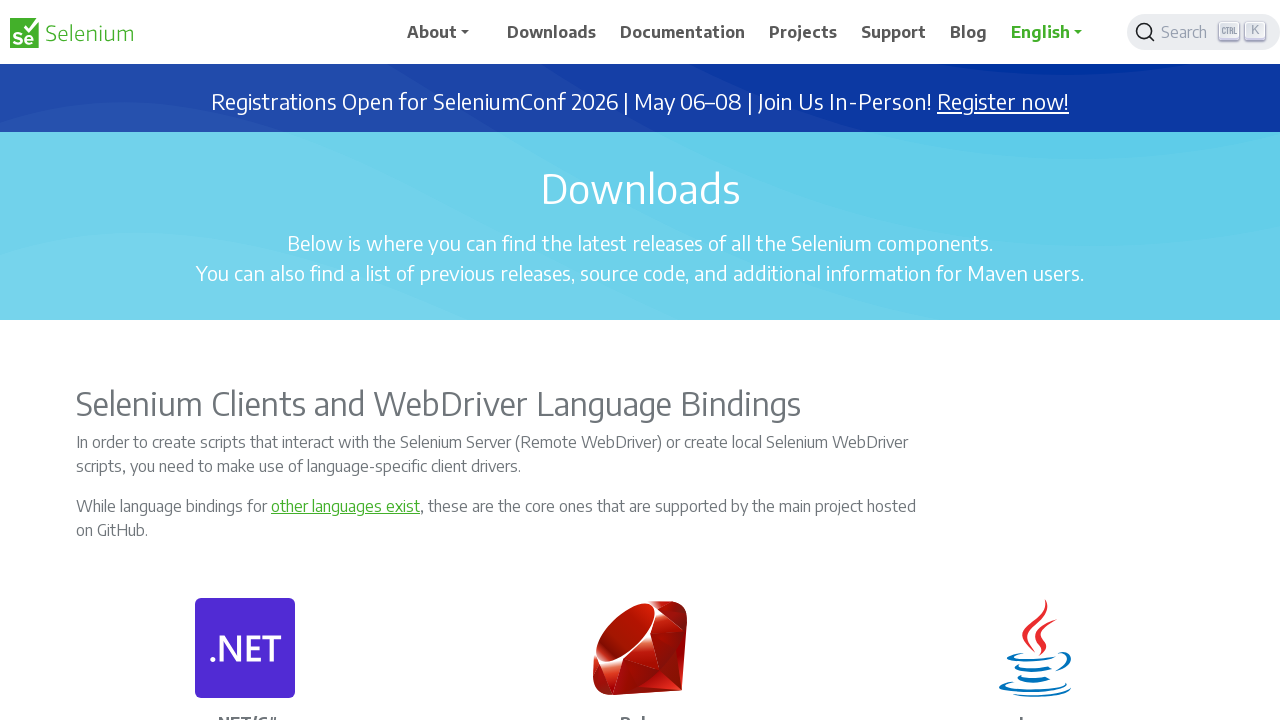

Clicked GitHub link to navigate to SeleniumHQ repository at (245, 360) on a[href*='https://github.com/SeleniumHQ/']
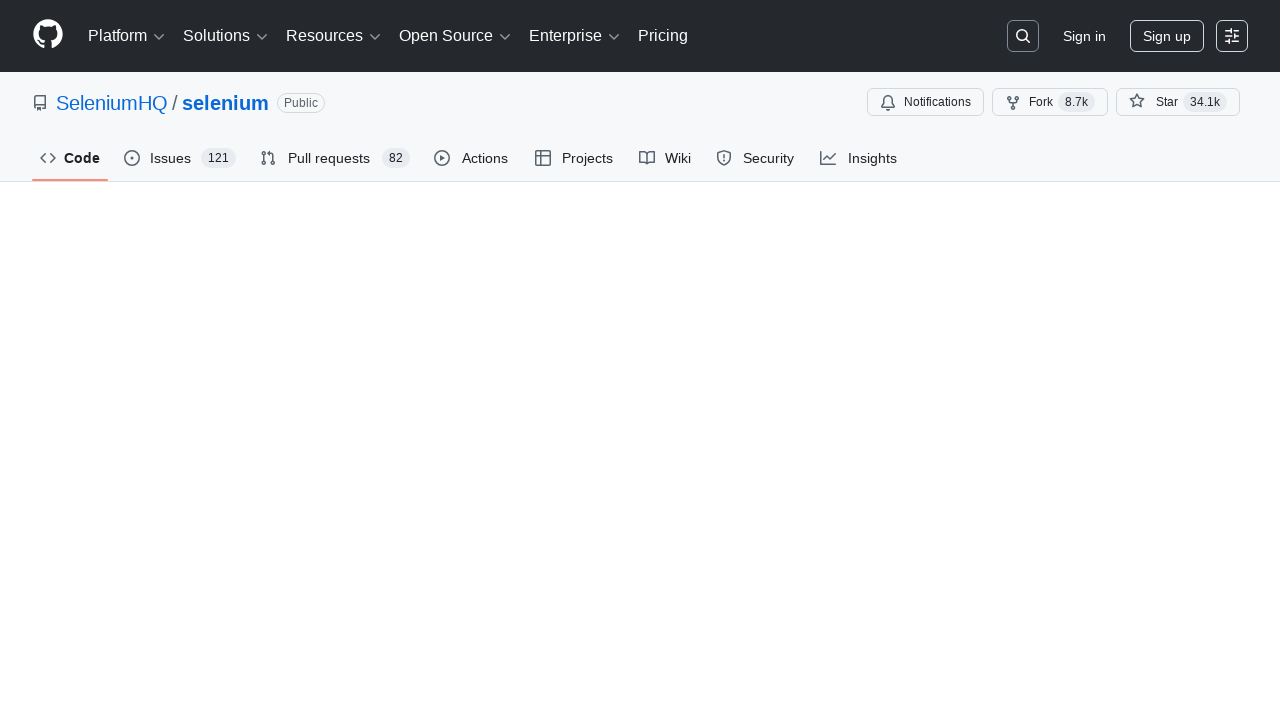

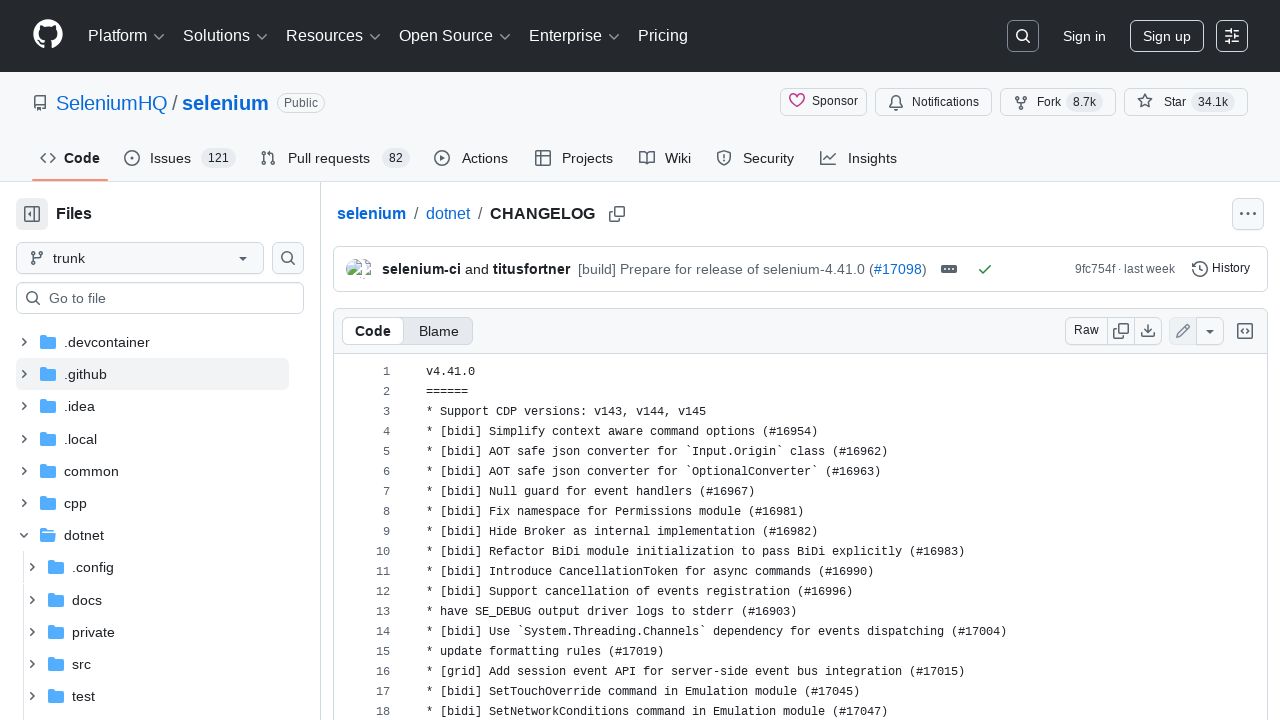